Tests JavaScript alert popup interactions including simple alerts, confirm dialogs (accept/dismiss), and prompt dialogs with text input

Starting URL: https://www.hyrtutorials.com/p/alertsdemo.html

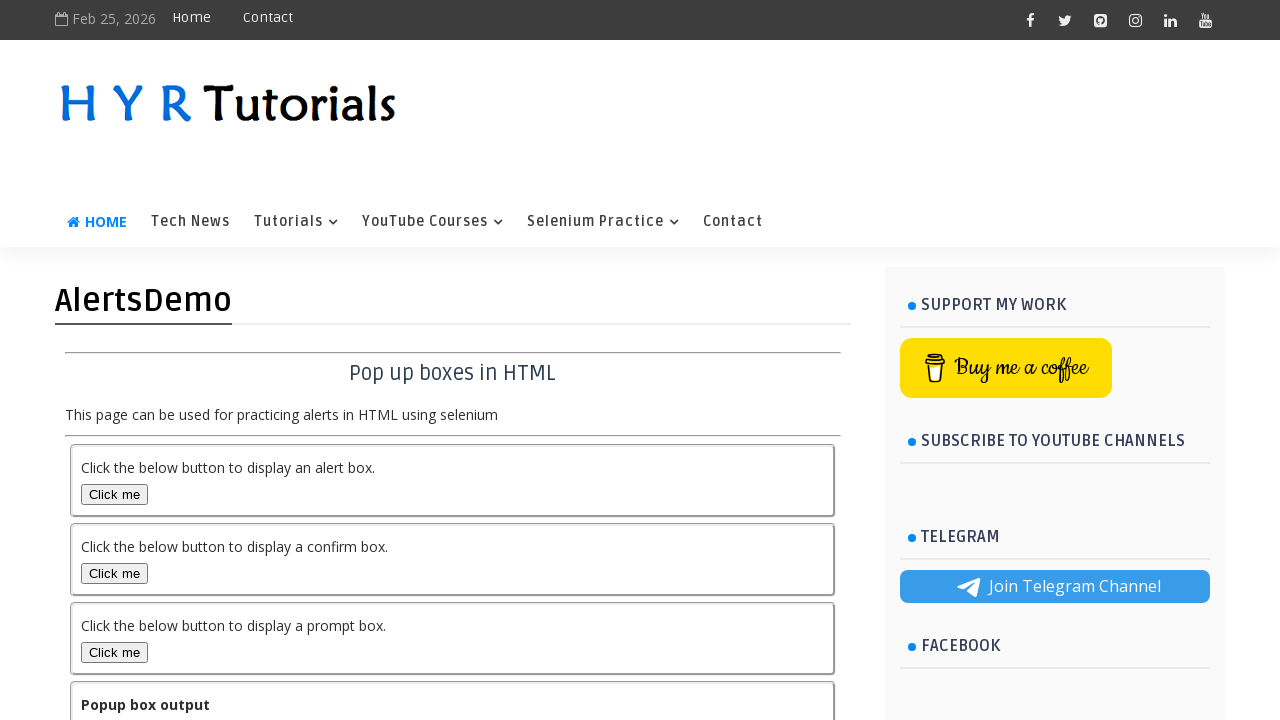

Clicked alert box button at (114, 494) on #alertBox
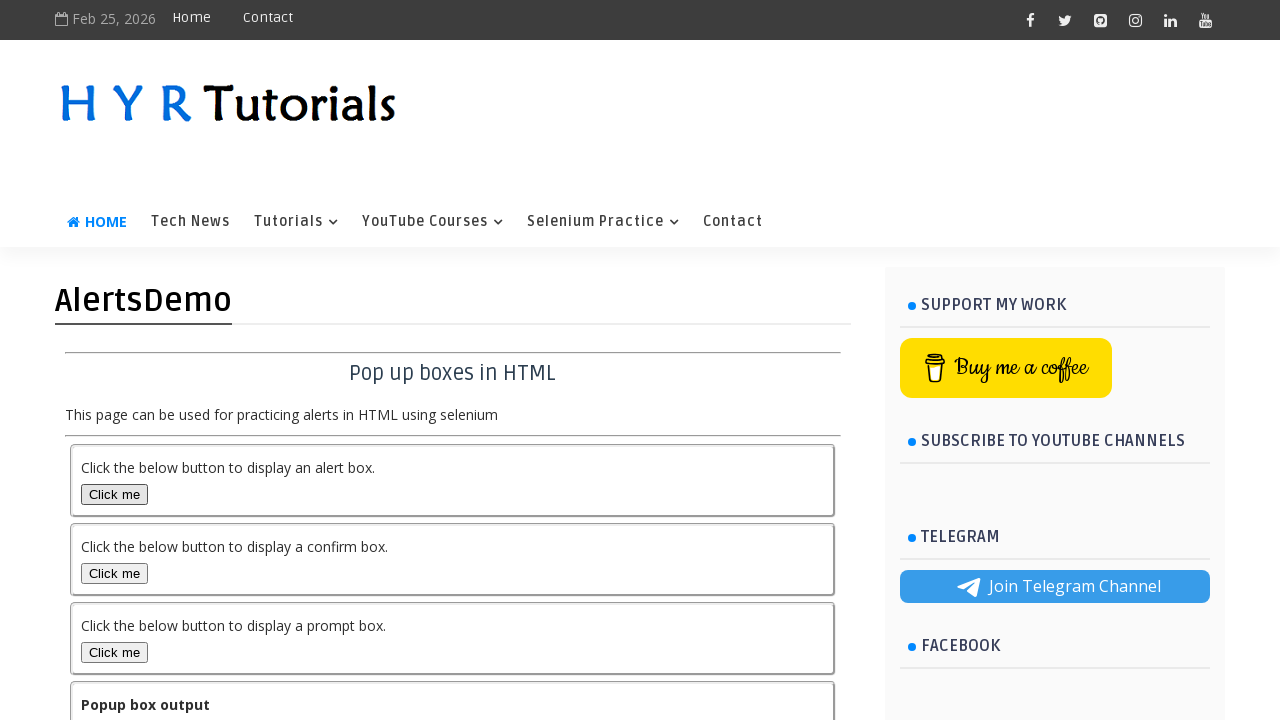

Accepted simple alert dialog
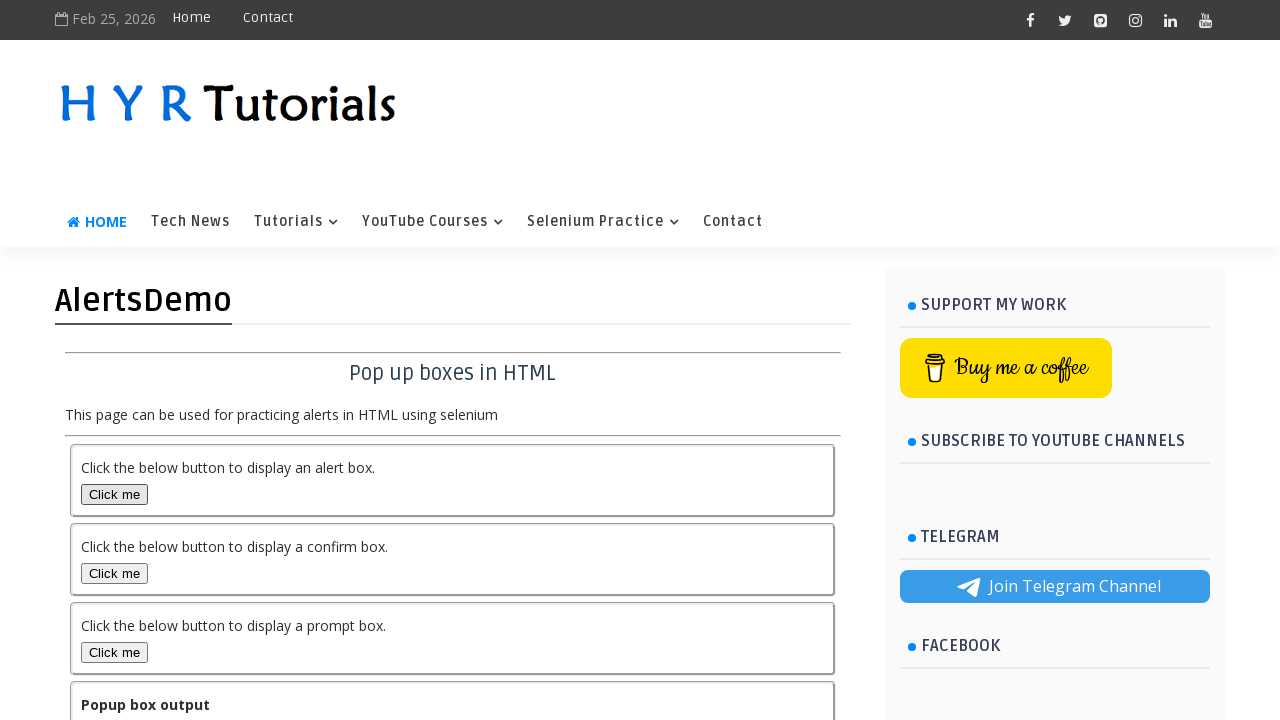

Clicked confirm box button at (114, 573) on #confirmBox
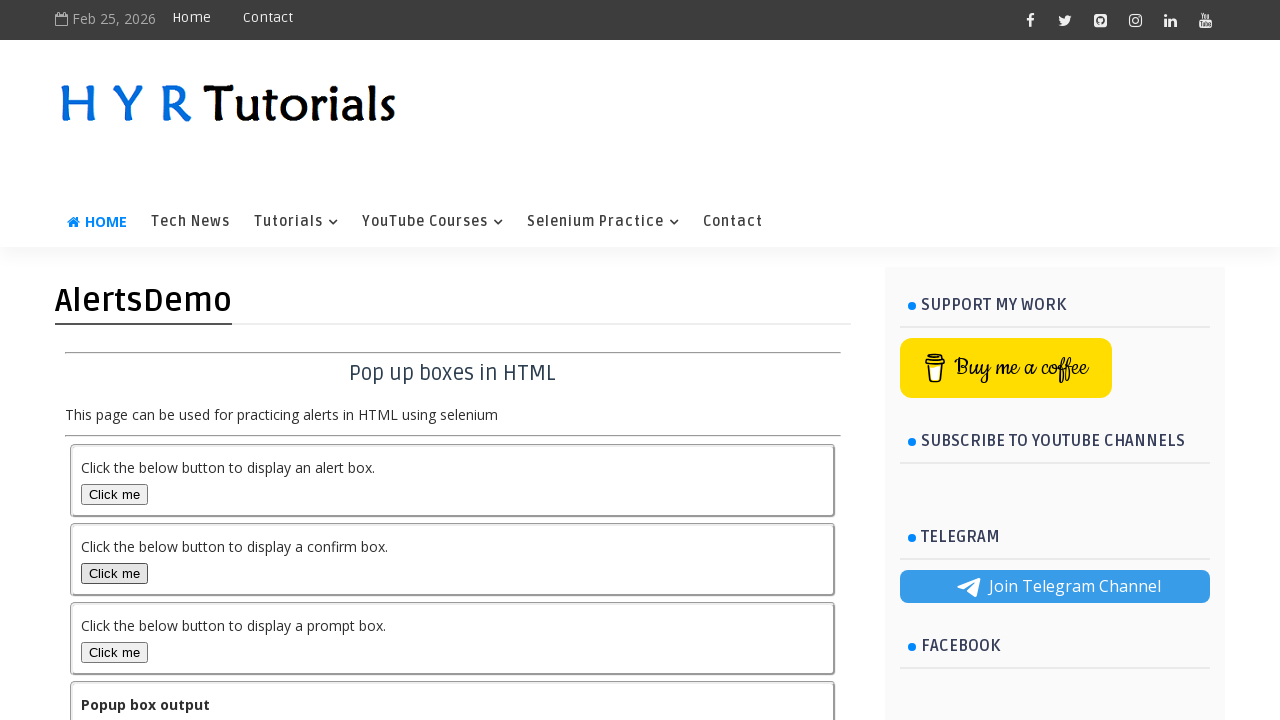

Accepted confirm dialog
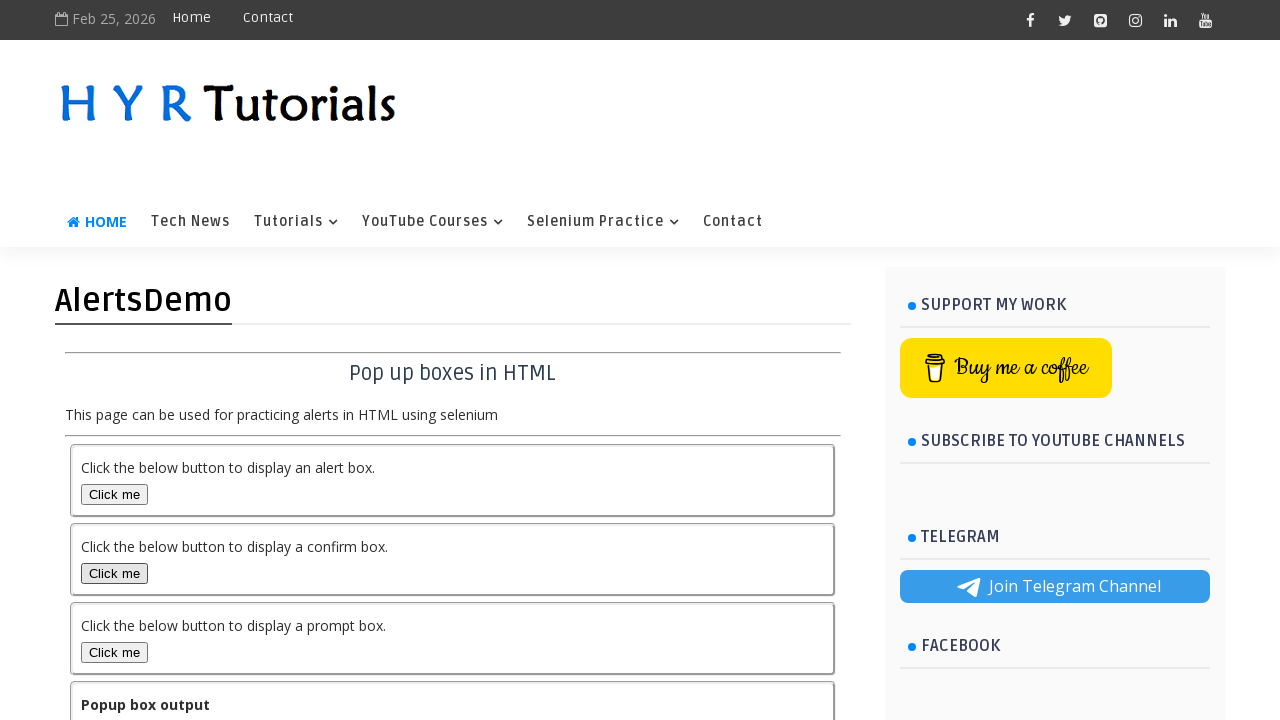

Clicked confirm box button again at (114, 573) on #confirmBox
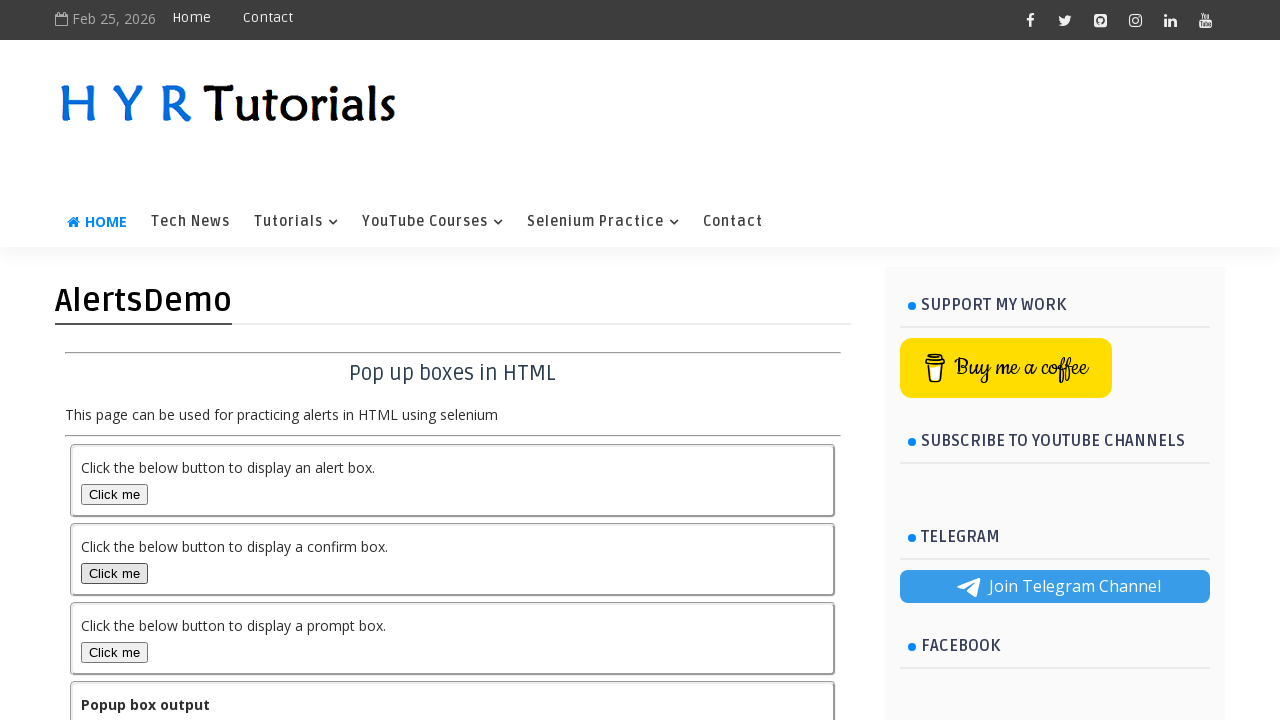

Dismissed confirm dialog
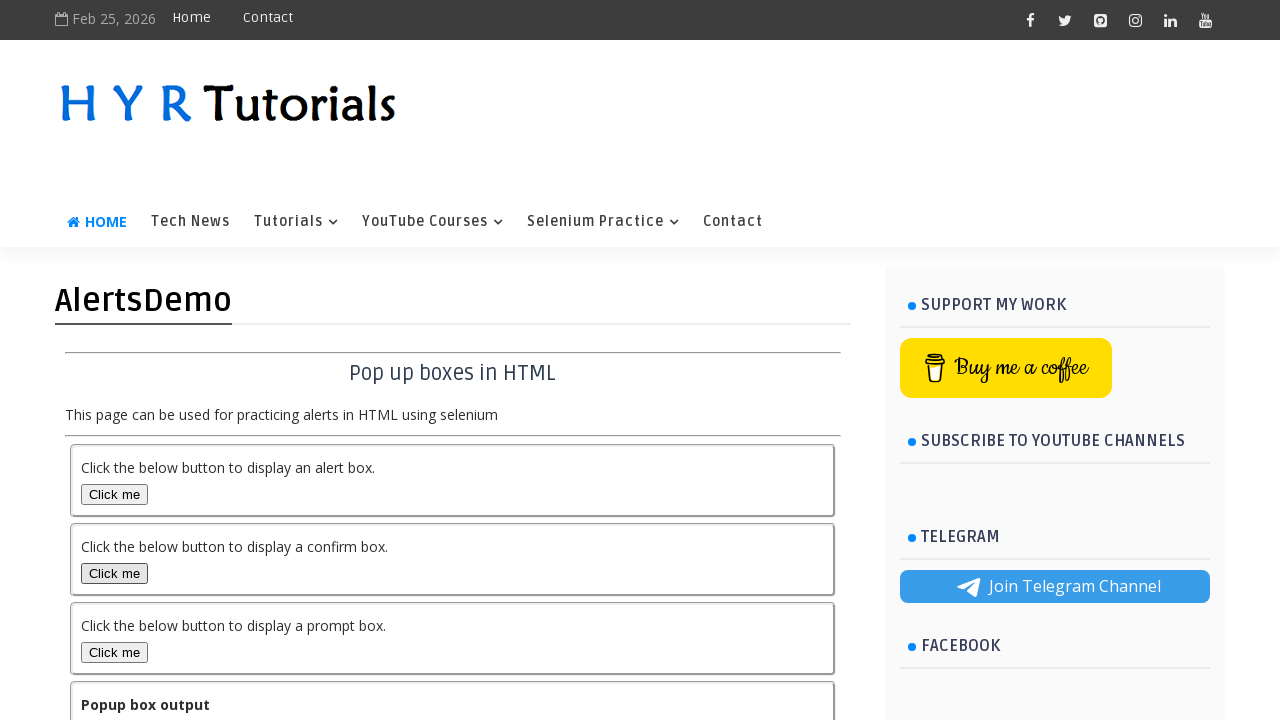

Clicked prompt box button at (114, 652) on #promptBox
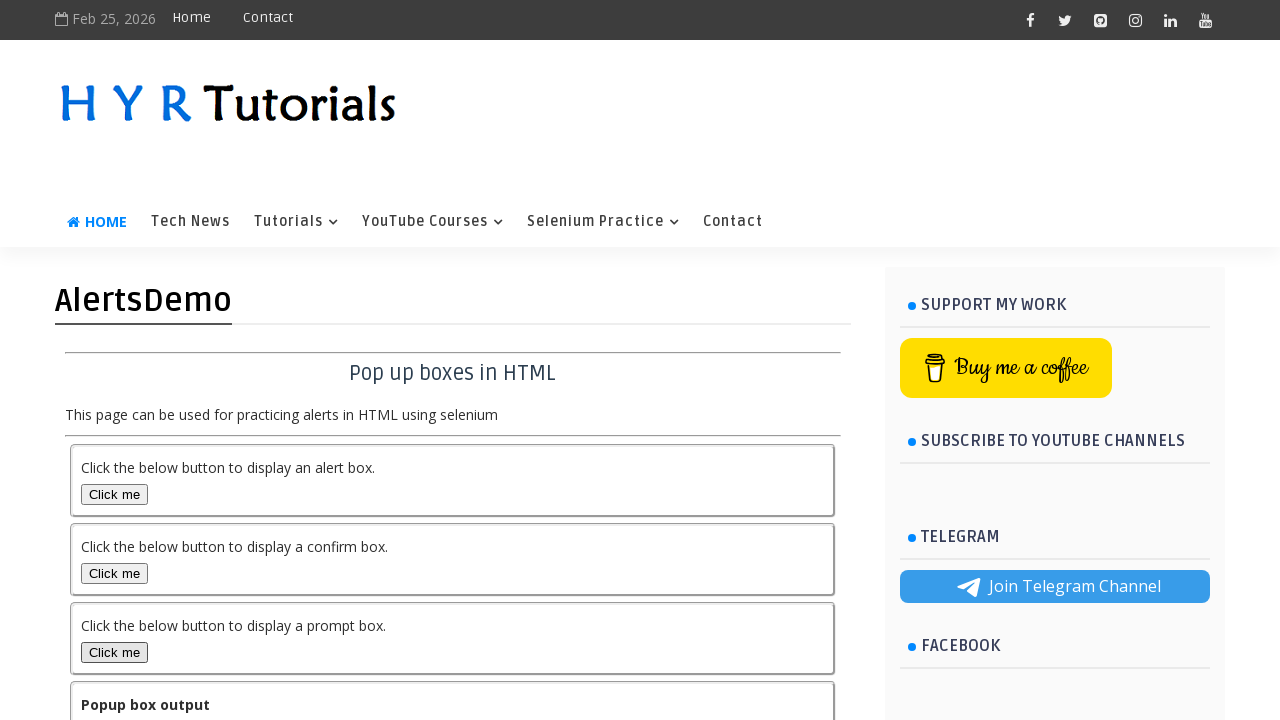

Accepted prompt dialog with text input 'Bhargavibayanna'
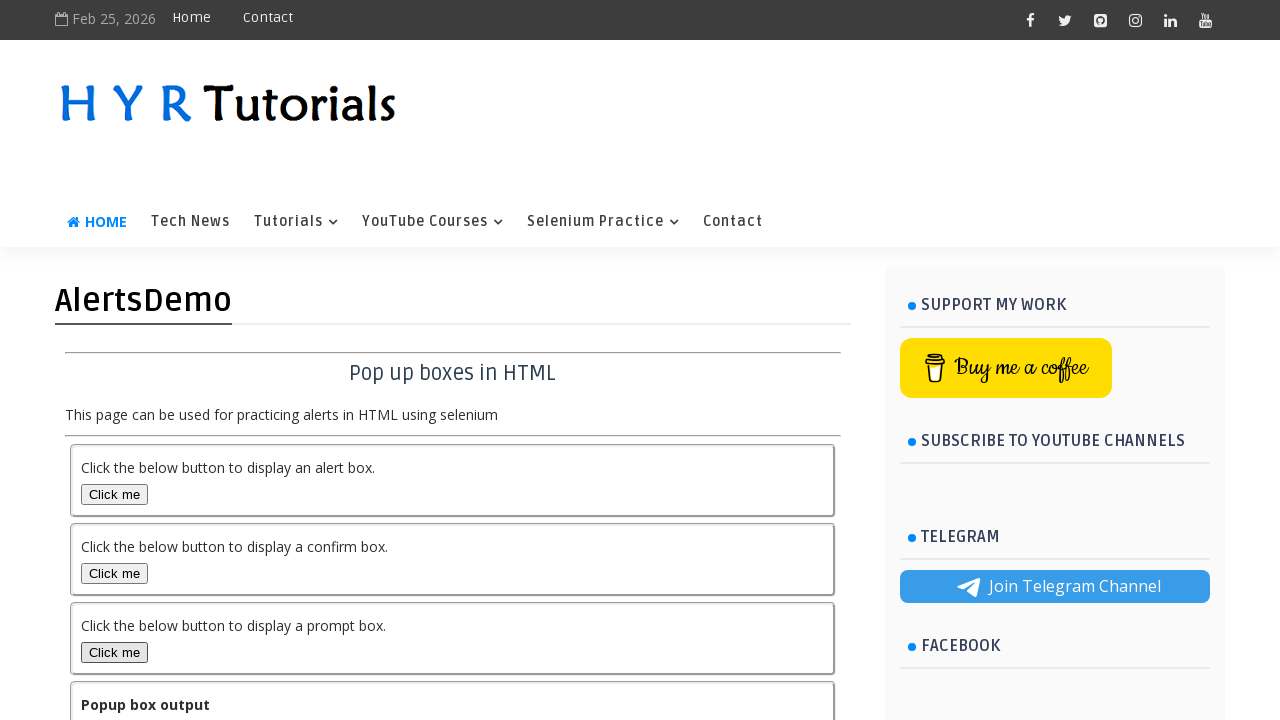

Clicked prompt box button again at (114, 652) on #promptBox
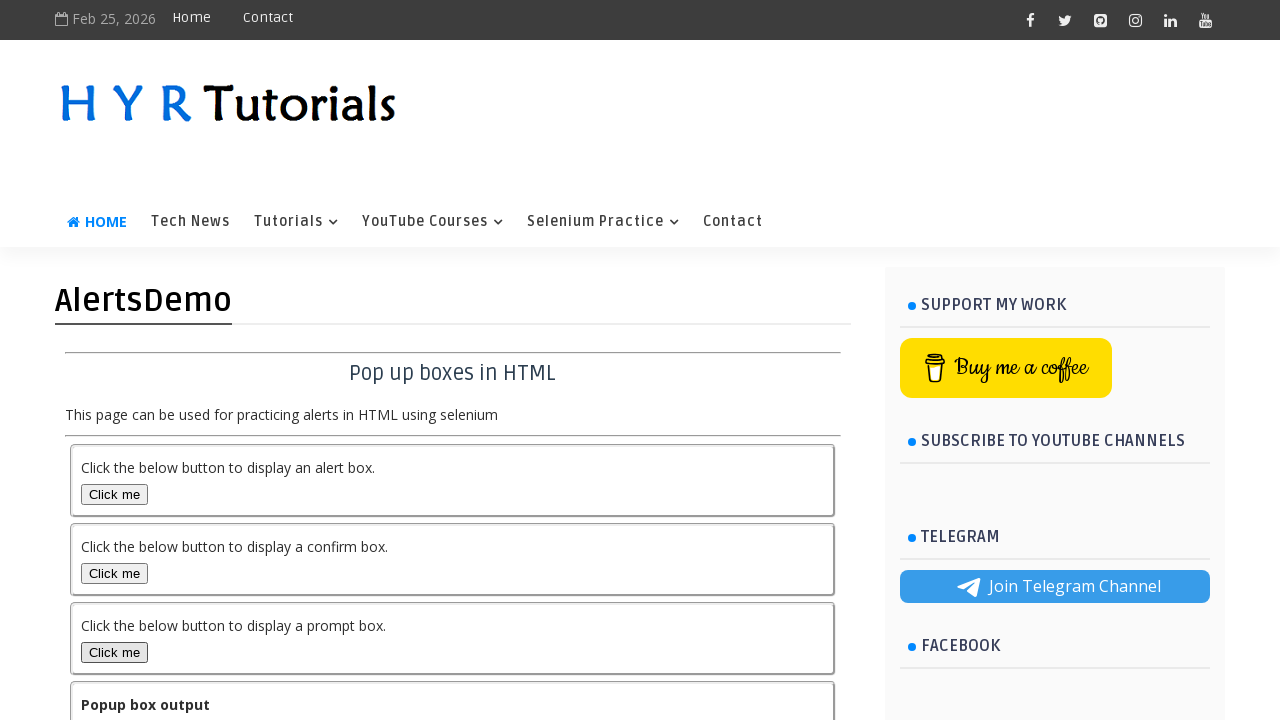

Dismissed prompt dialog
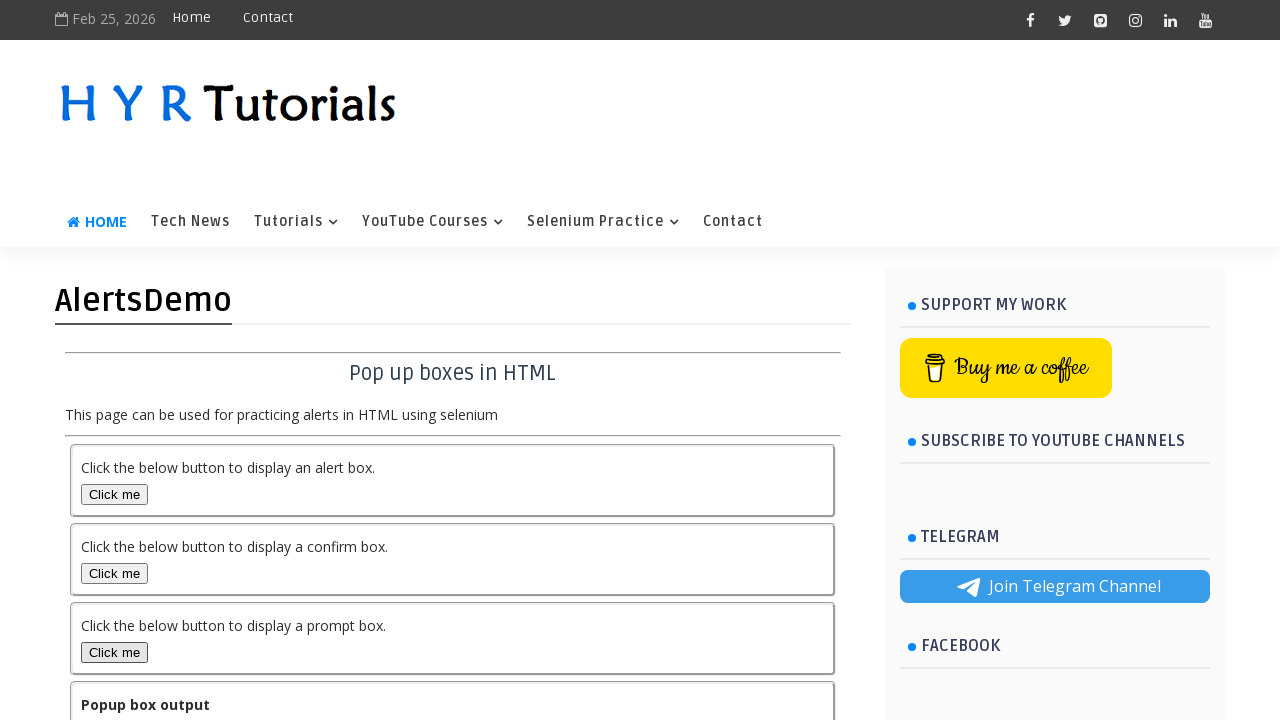

Verified output element is present on page
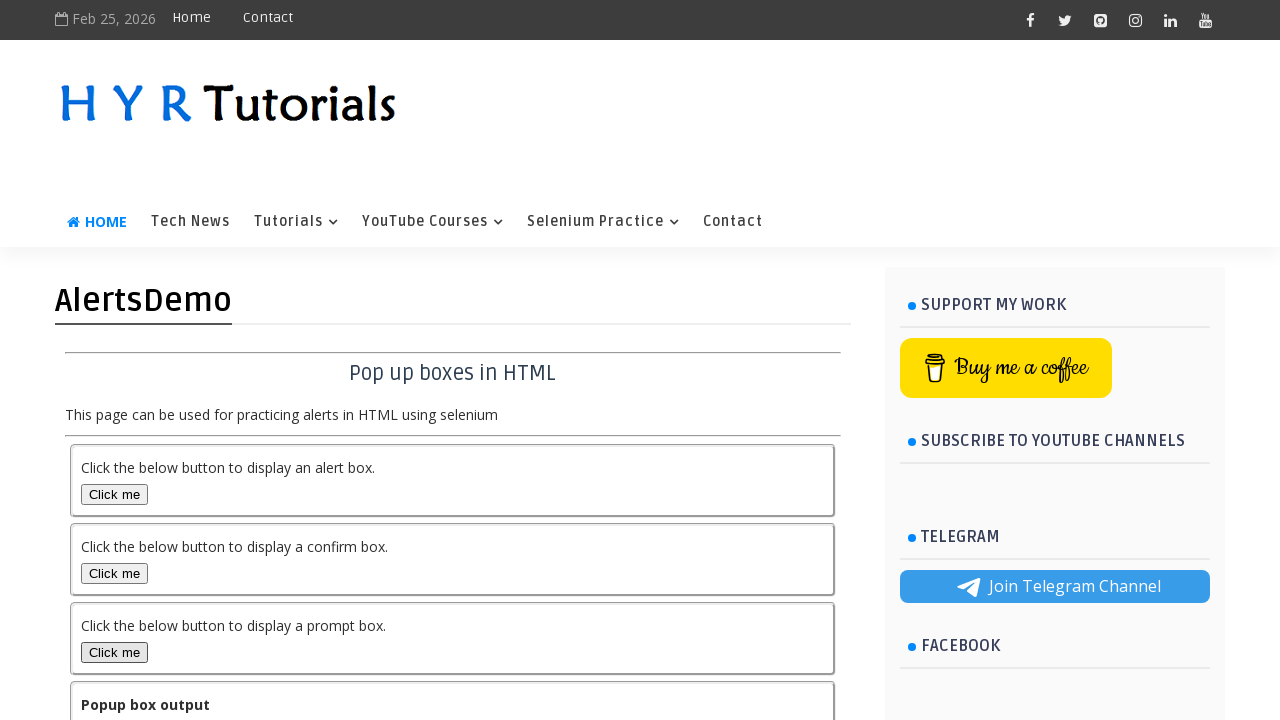

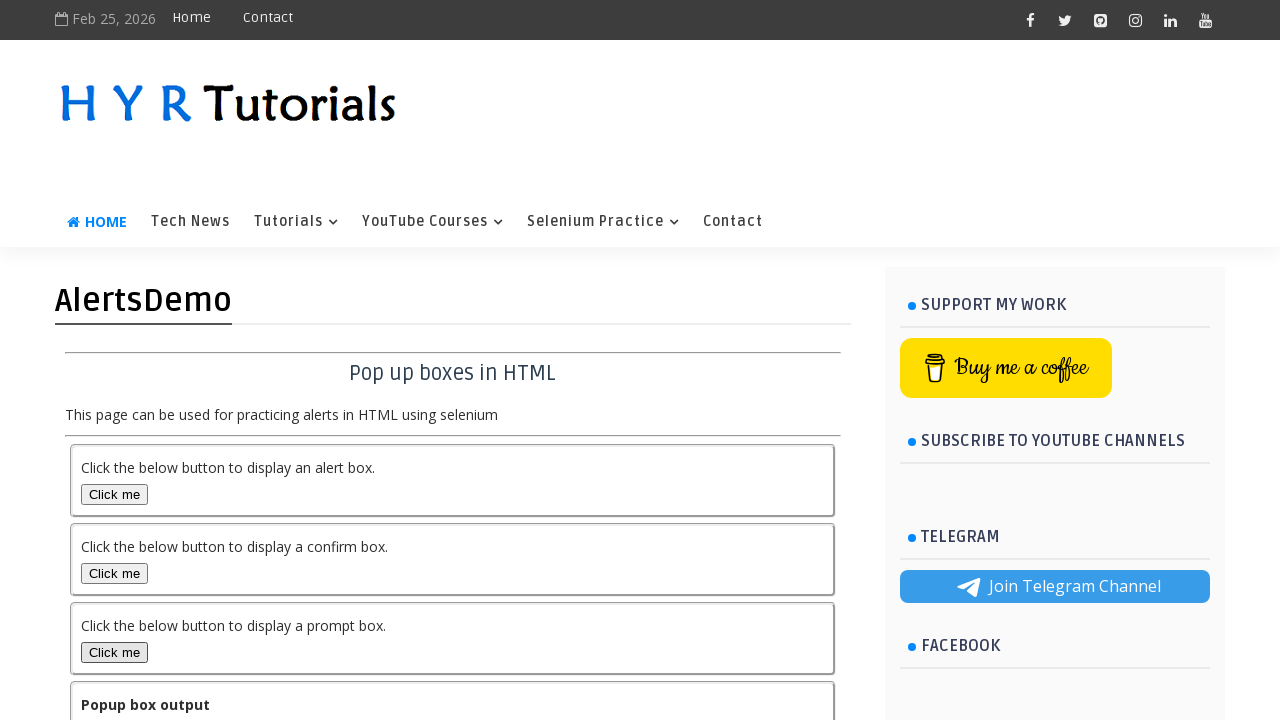